Tests alternative waiting mechanism by clicking a button that triggers an AJAX request and using waitForSelector to wait for the success element before verifying its content.

Starting URL: http://www.uitestingplayground.com/ajax

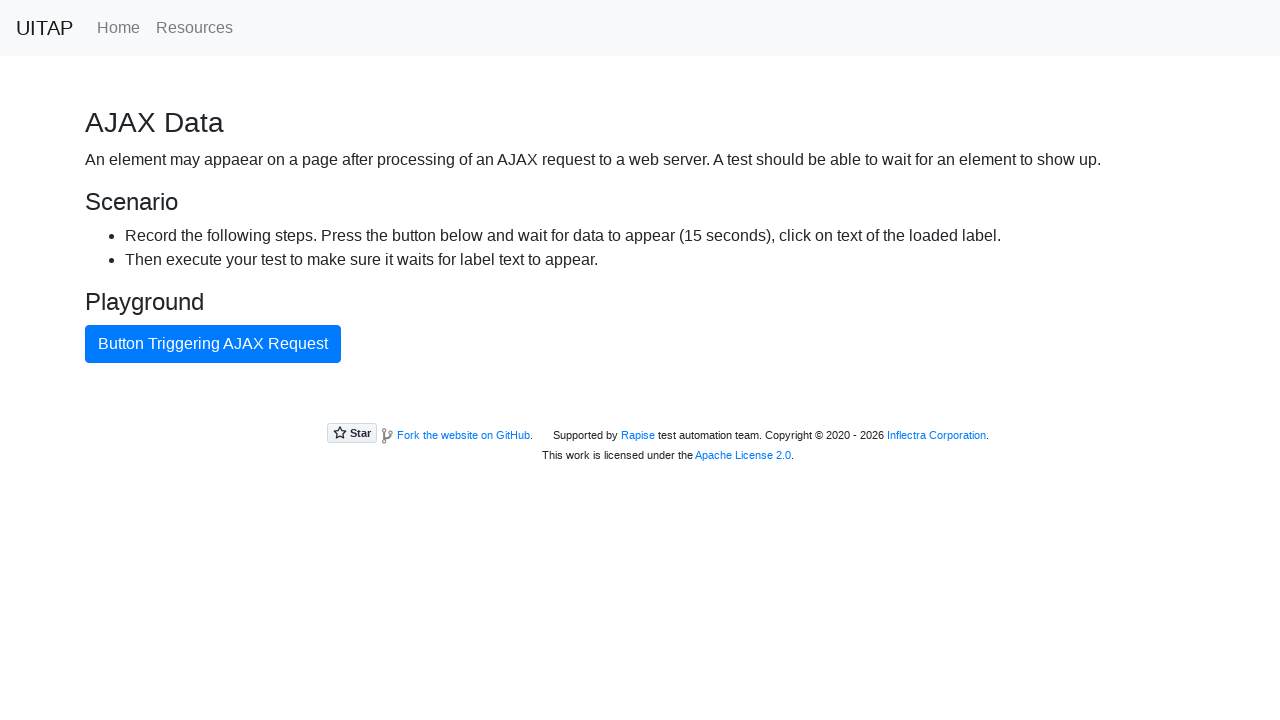

Clicked button triggering AJAX request at (213, 344) on internal:text="Button Triggering AJAX Request"i
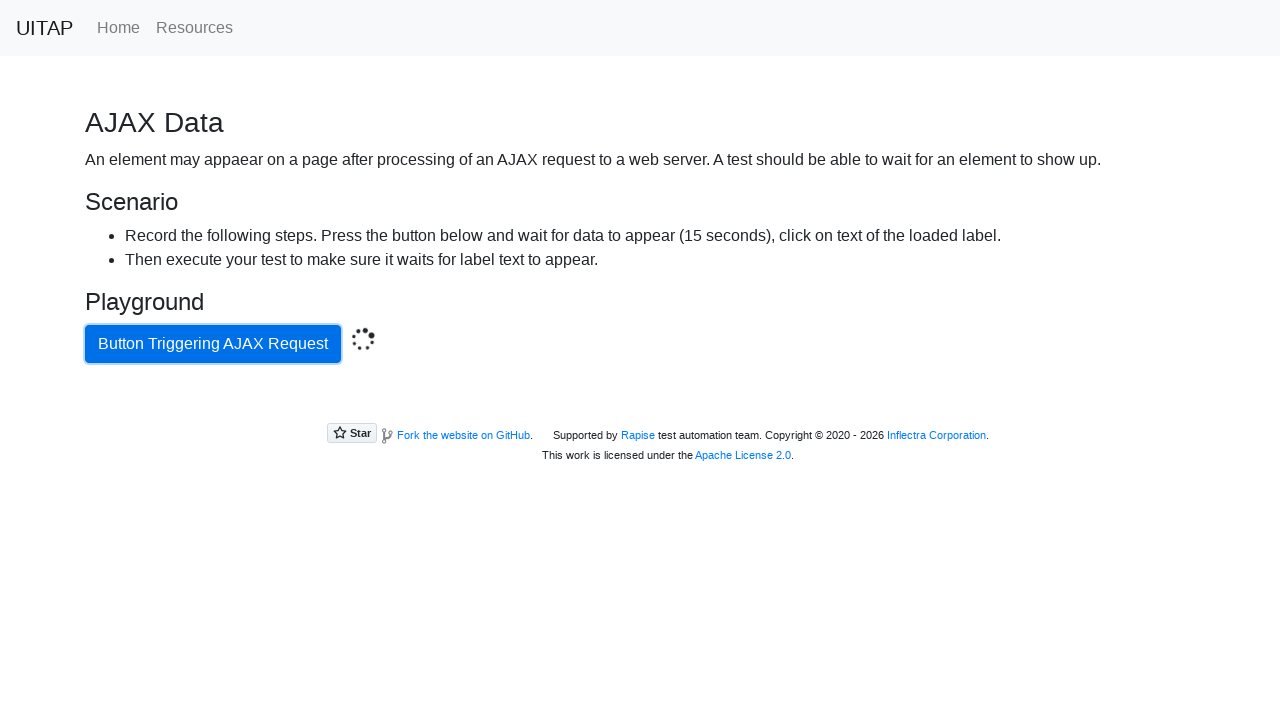

Waited for success element to appear
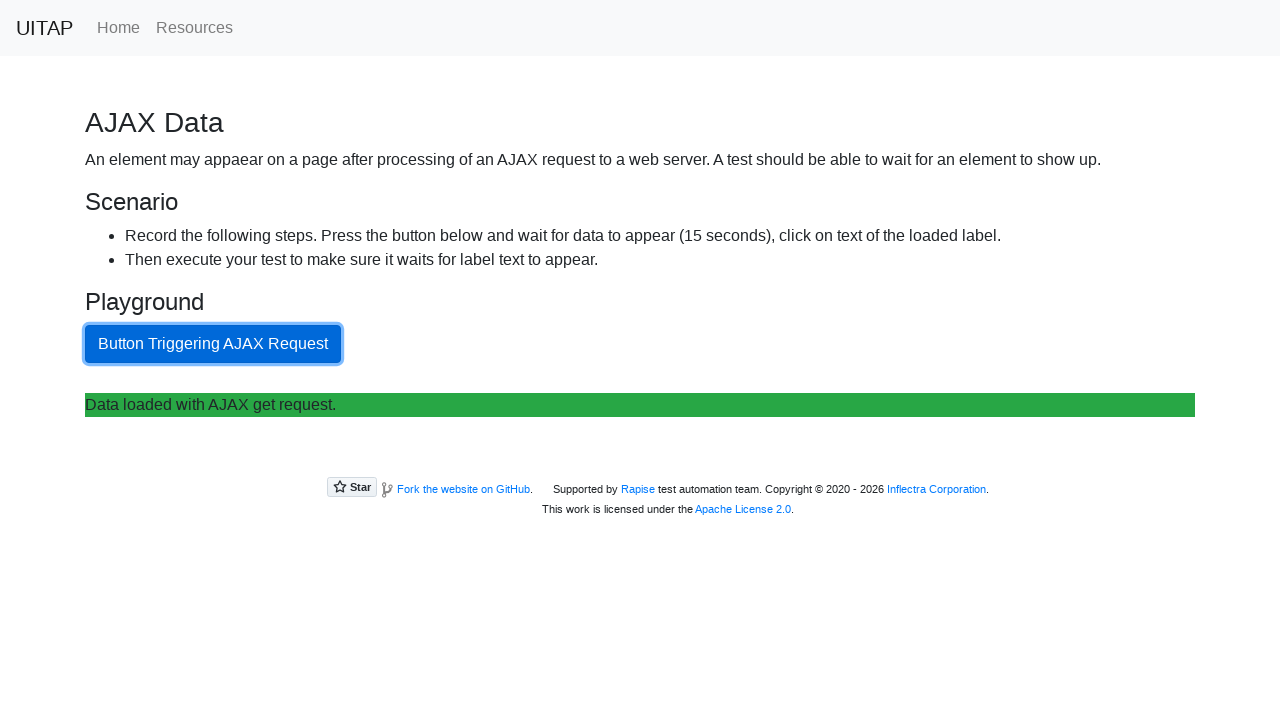

Located success element
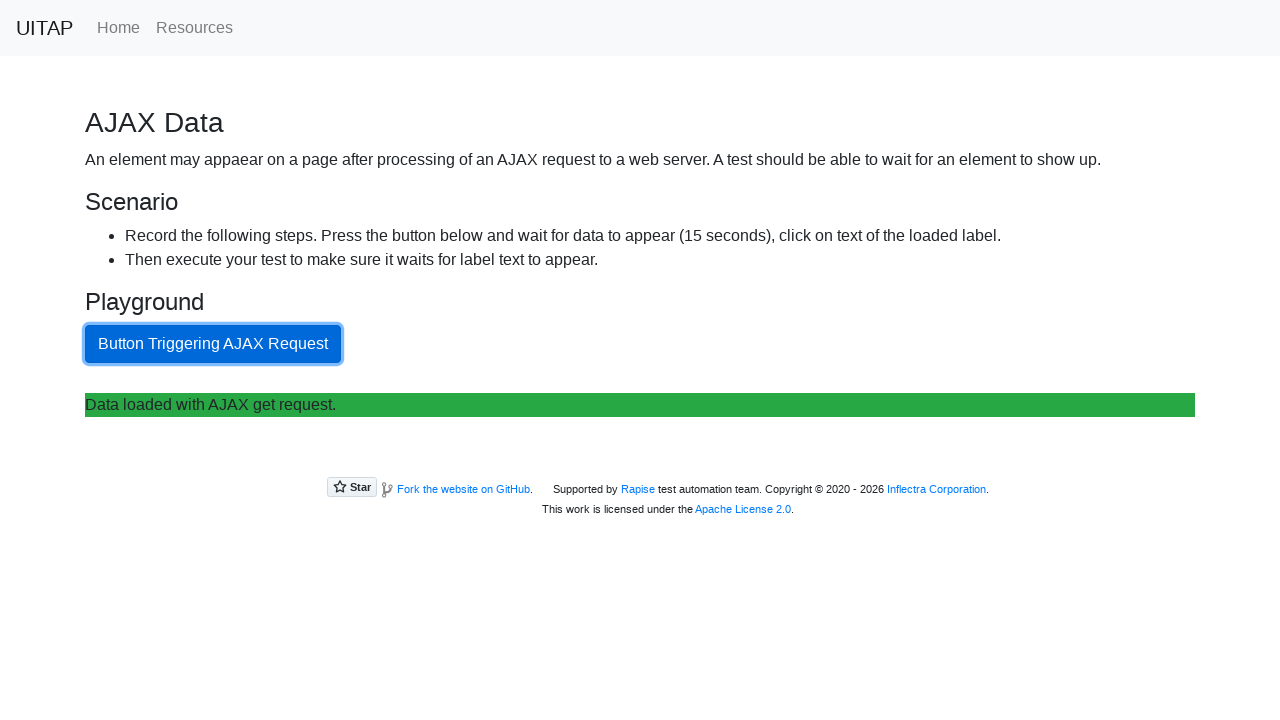

Retrieved text content from success element
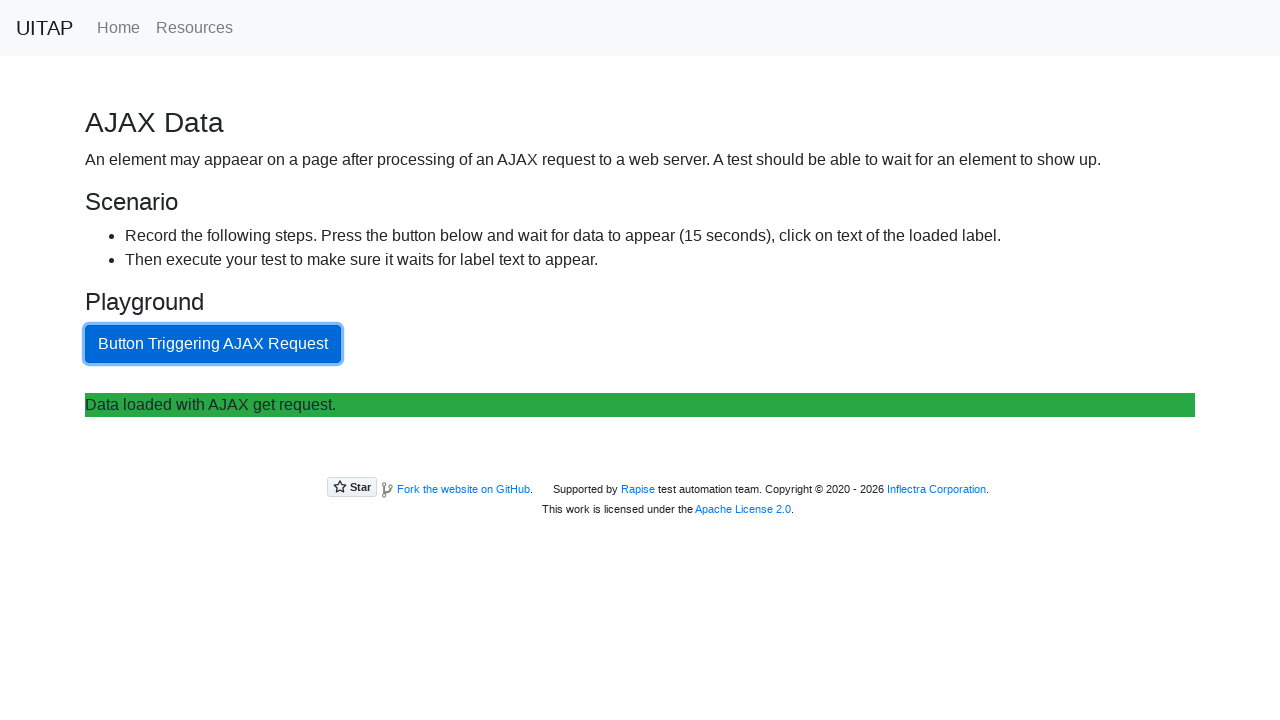

Verified success message contains expected text
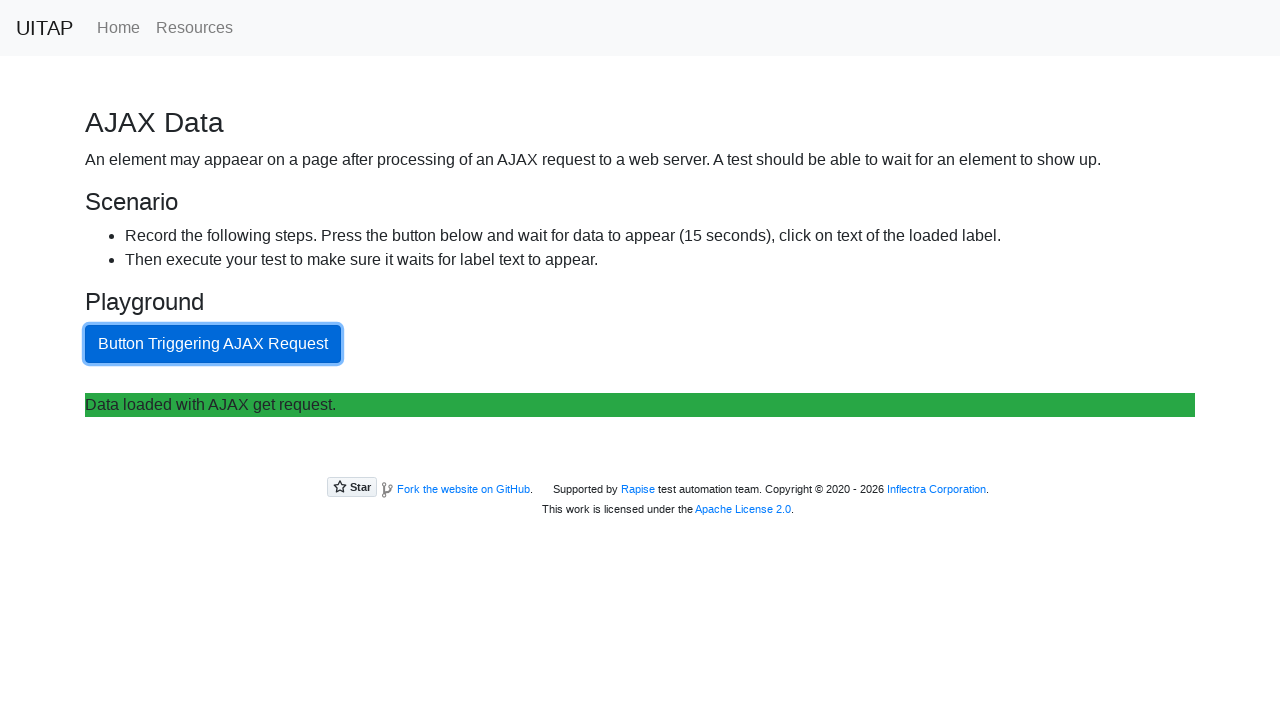

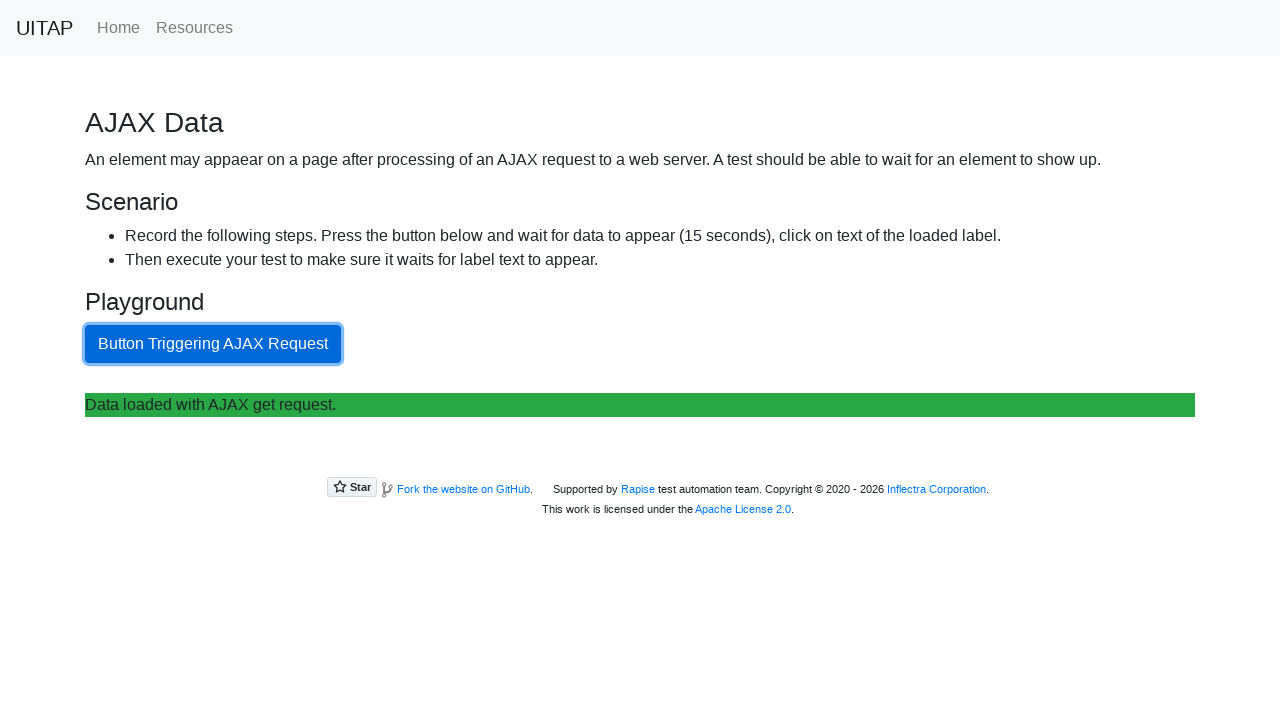